Navigates to a test page and clicks a link that opens a popup window to demonstrate the quit method closing all browser windows.

Starting URL: https://omayo.blogspot.com/

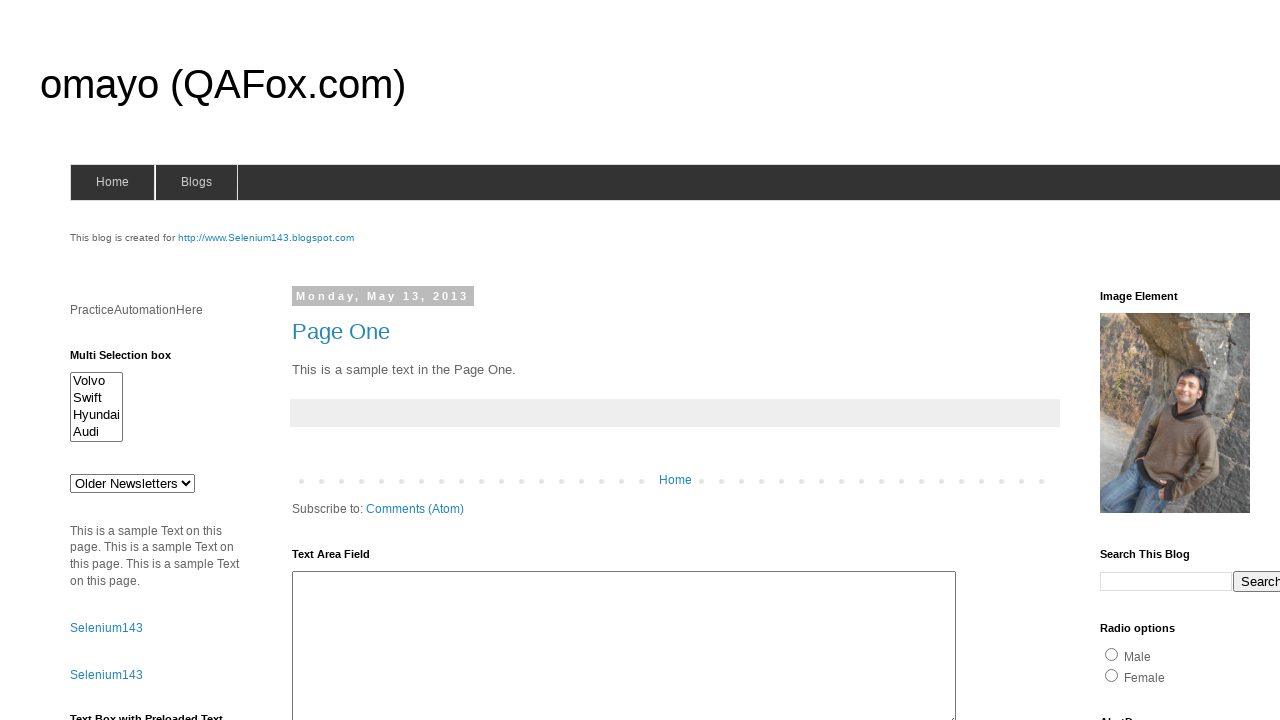

Navigated to https://omayo.blogspot.com/
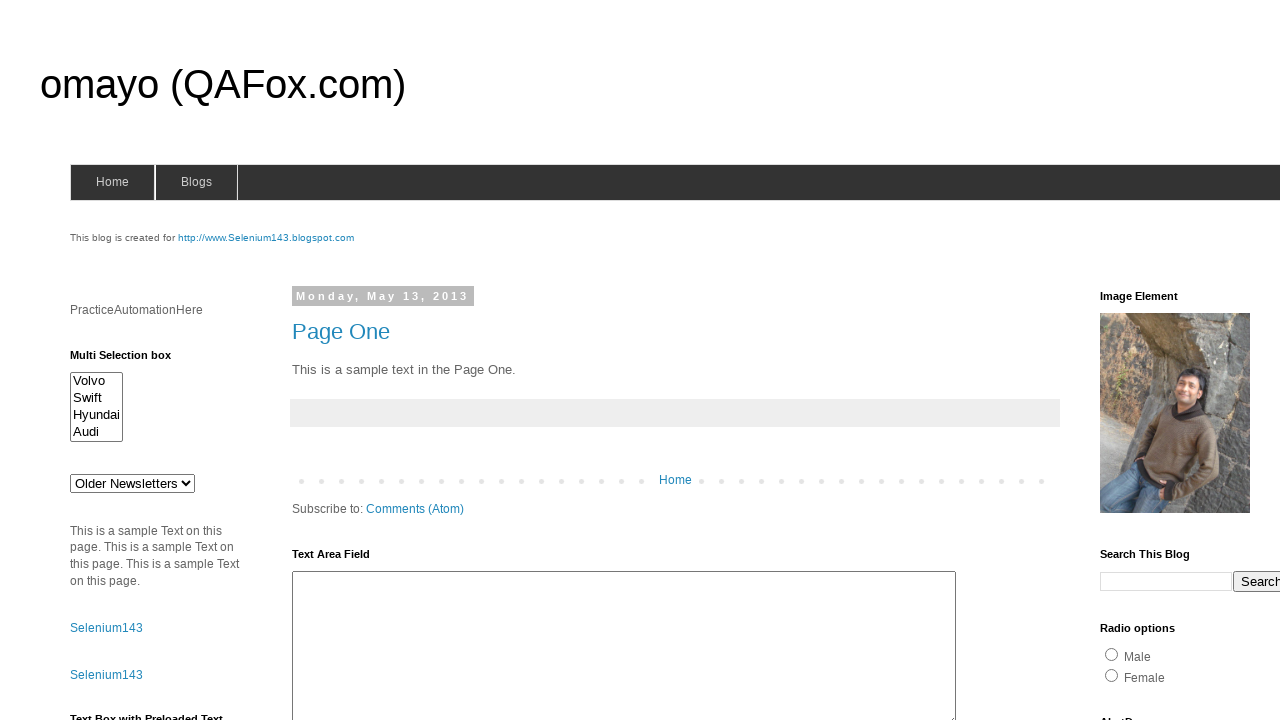

Clicked the 'Open a popup window' link at (132, 360) on xpath=//a[text() = 'Open a popup window']
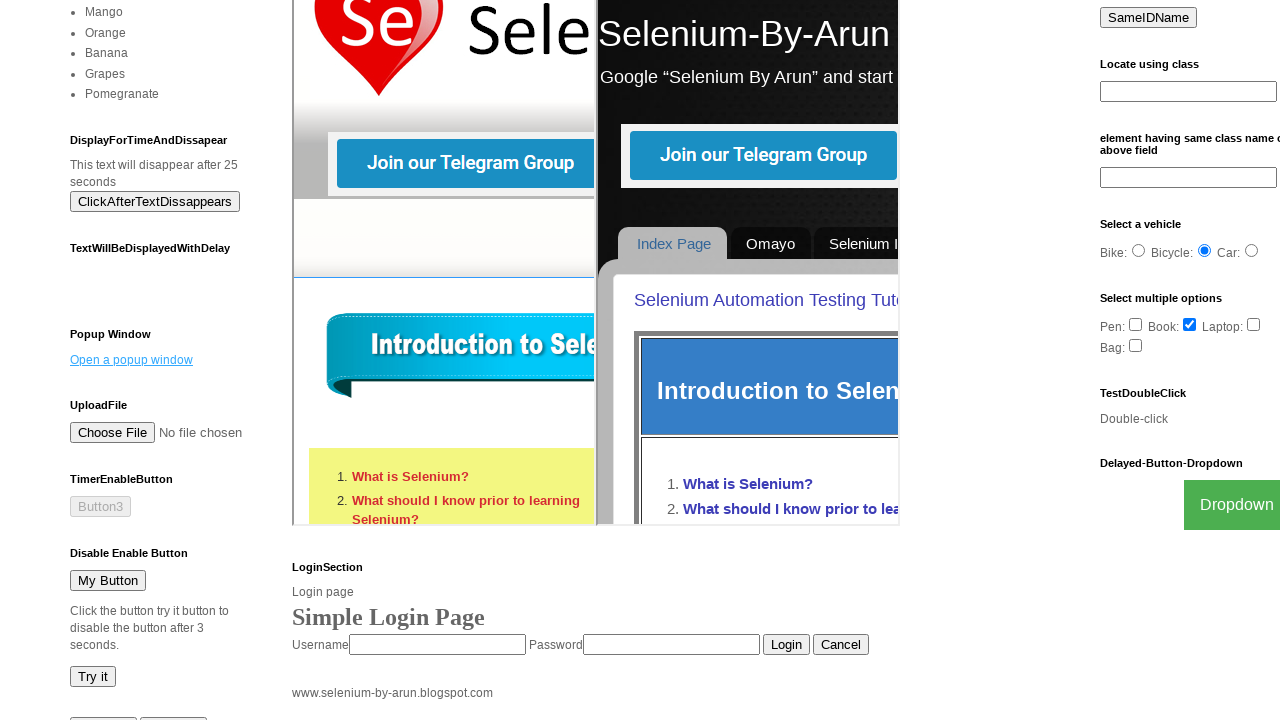

Waited 1000ms for popup window to open
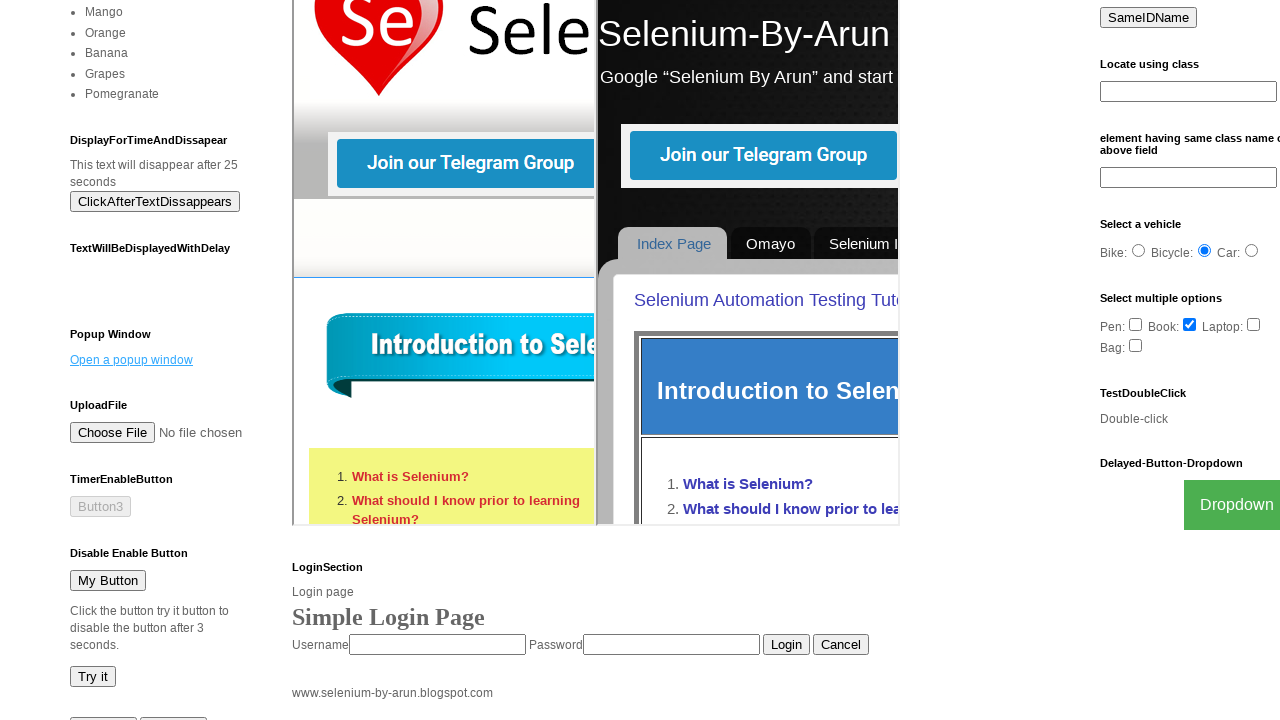

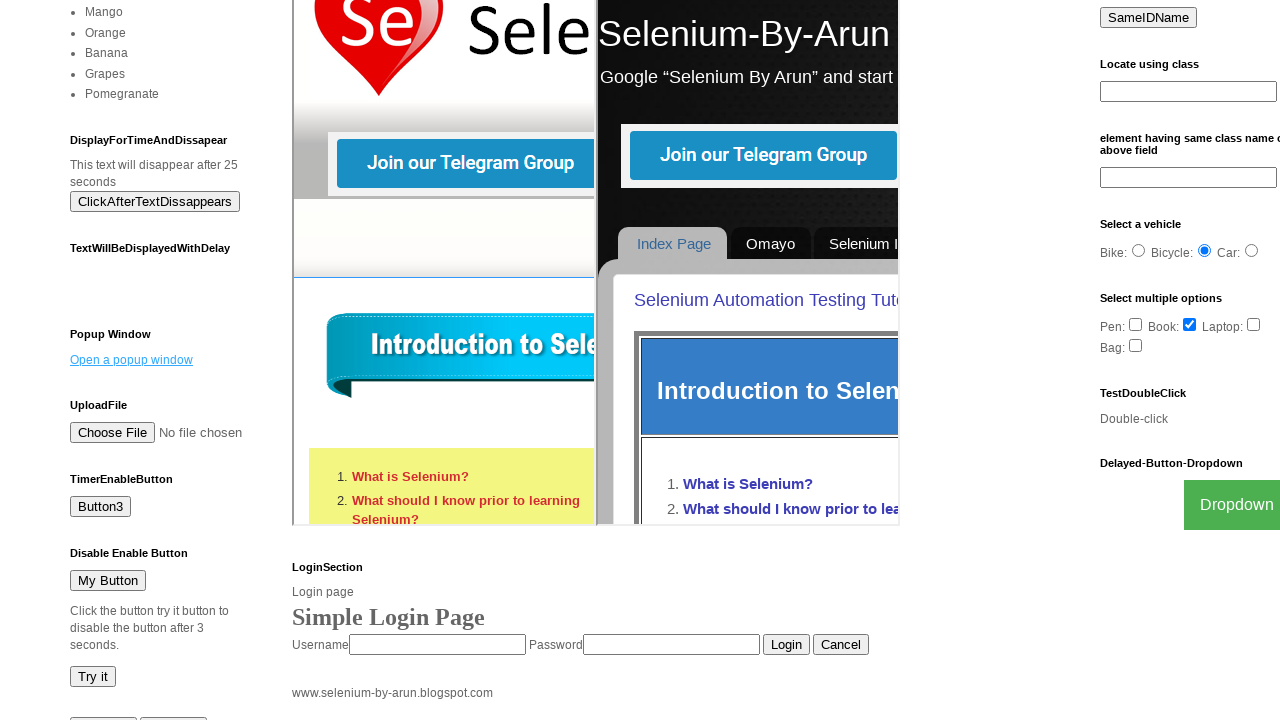